Tests drag and drop functionality on a sortable list by dragging the first item to the last position twice, verifying the list order changes correctly after each drag operation.

Starting URL: https://demoqa.com/sortable

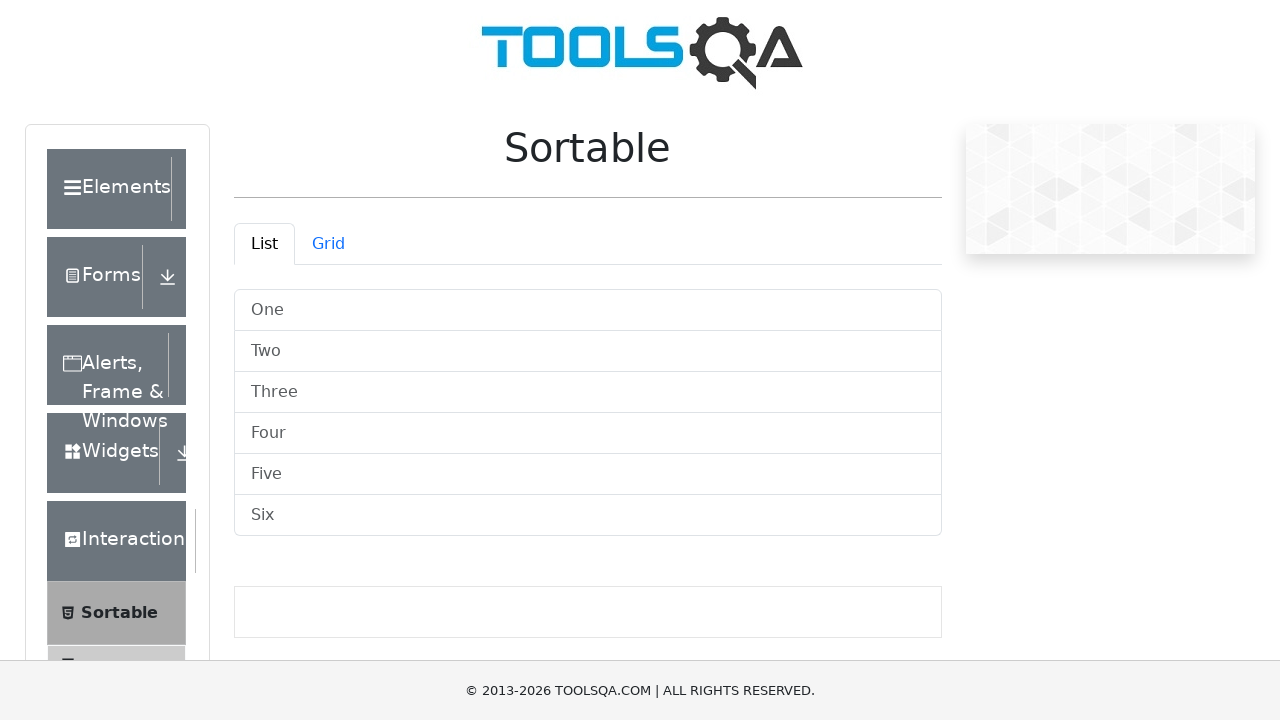

Waited for sortable list container to be visible
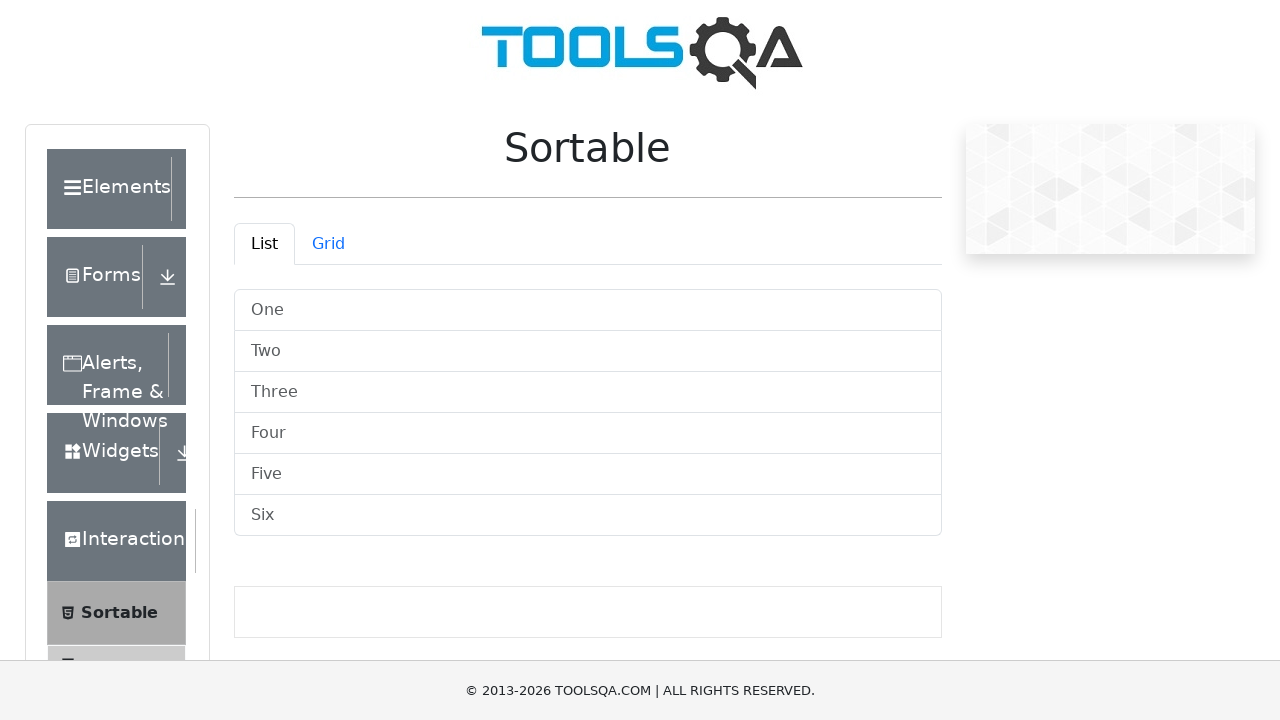

Waited for list items to be visible
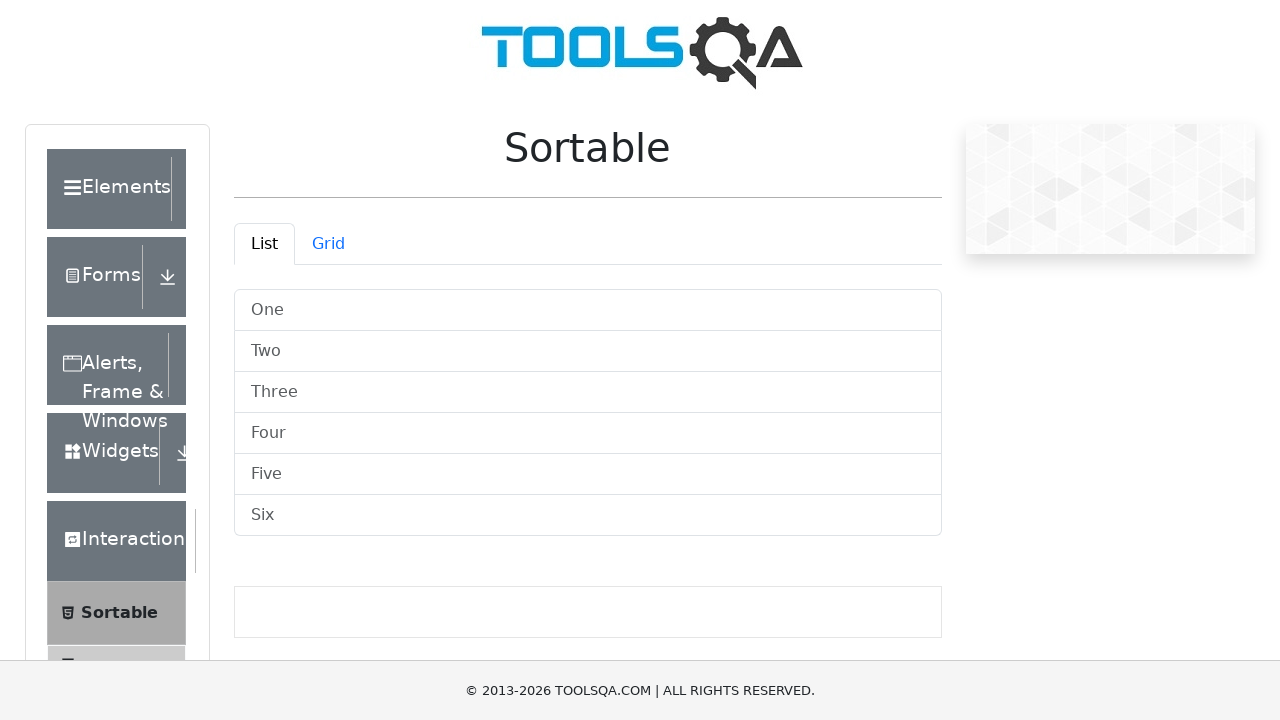

Located first and last list items for drag and drop
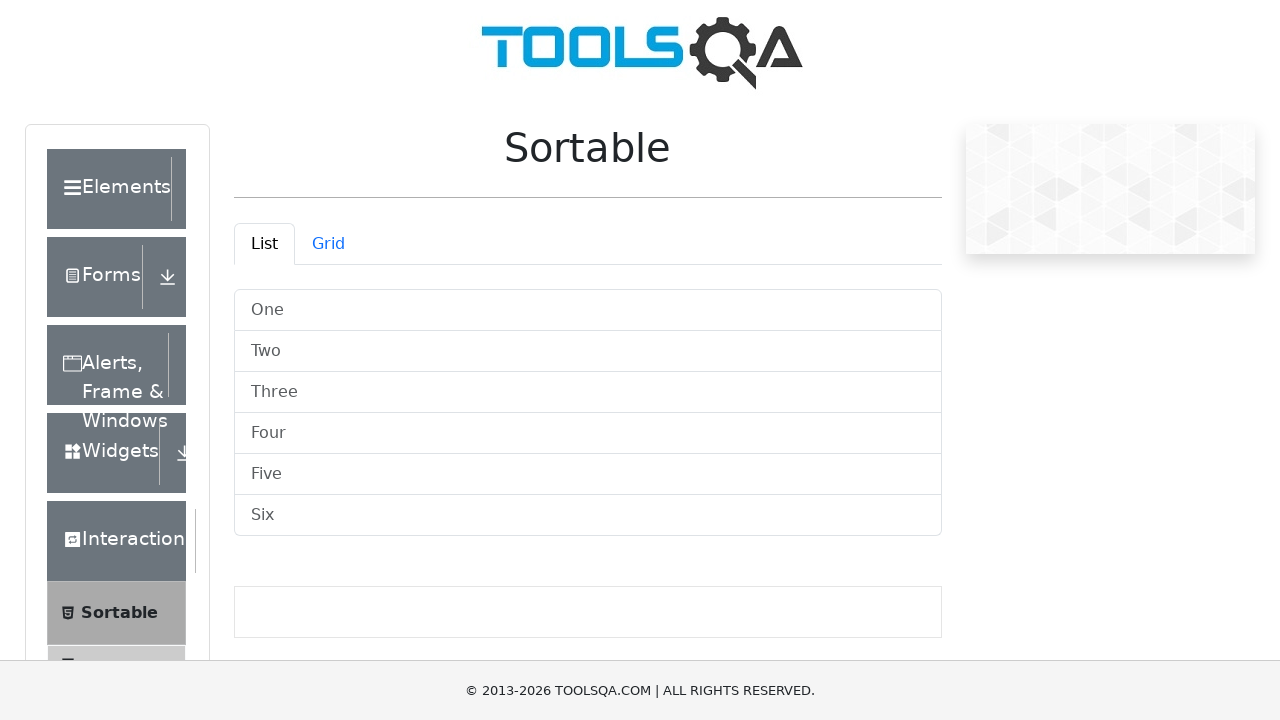

Dragged first item to last position (first drag operation) at (588, 516)
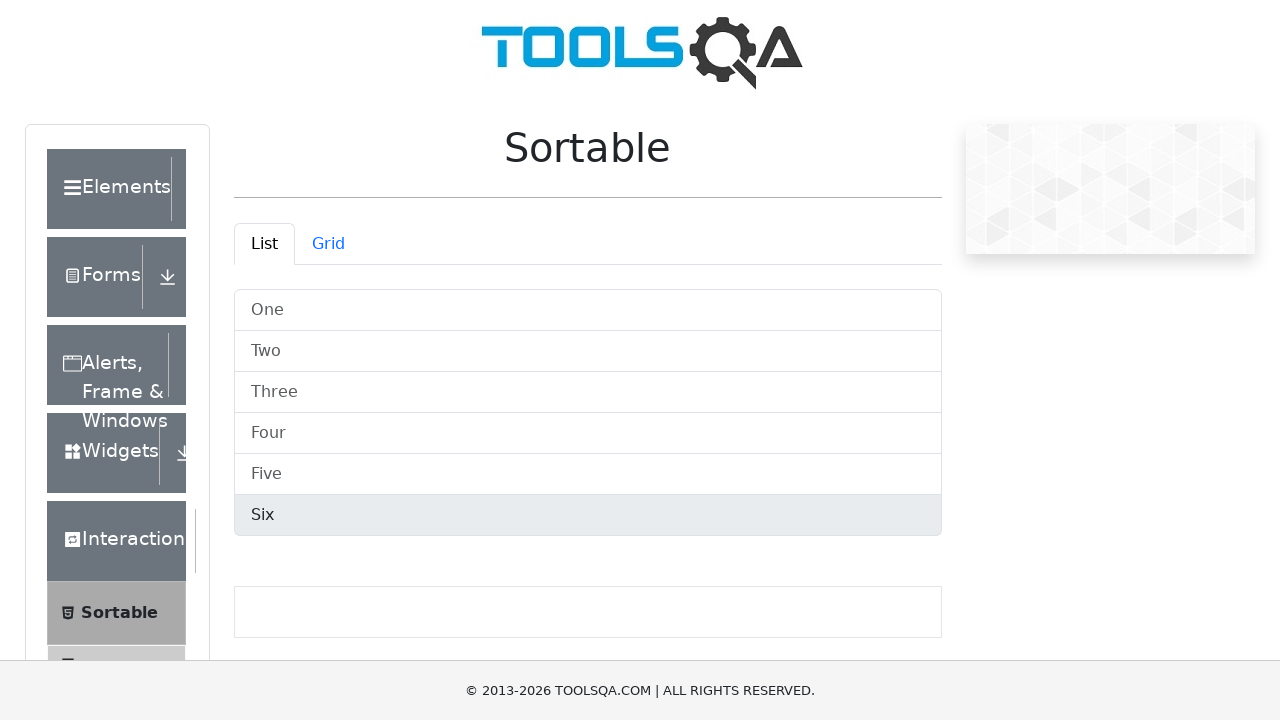

Waited 500ms for DOM to update after first drag
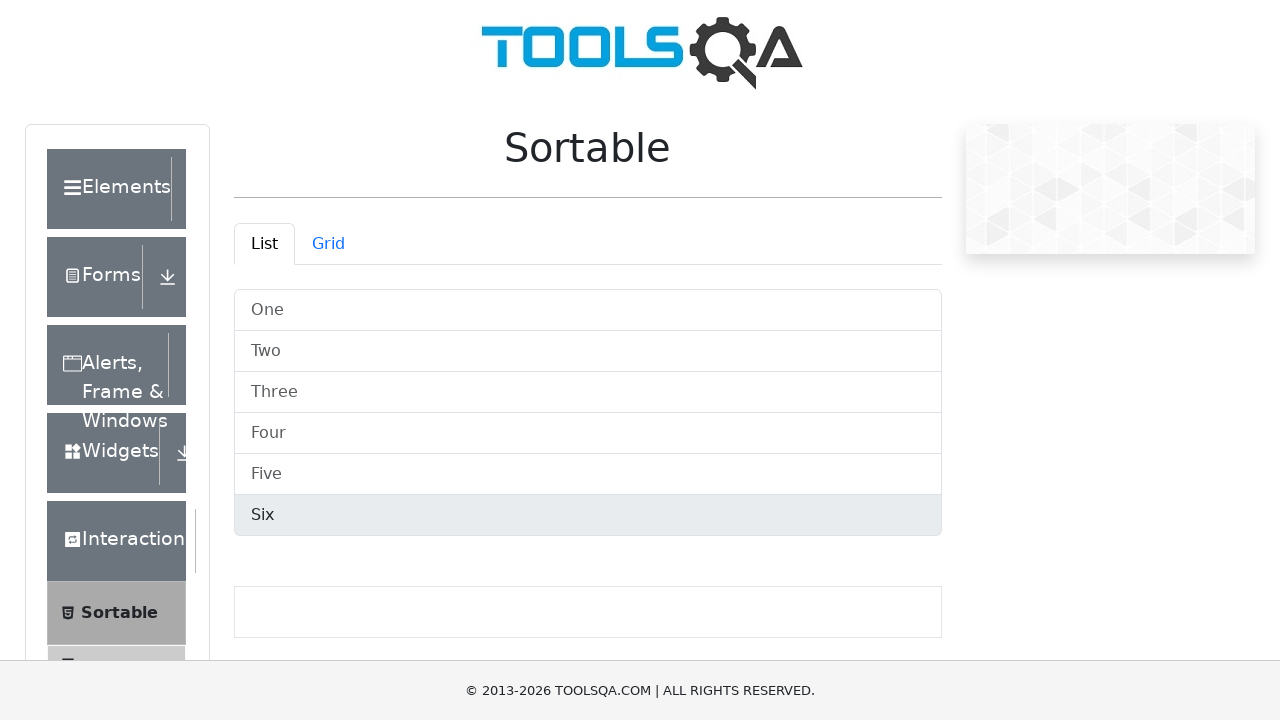

Located updated first and last list items for second drag operation
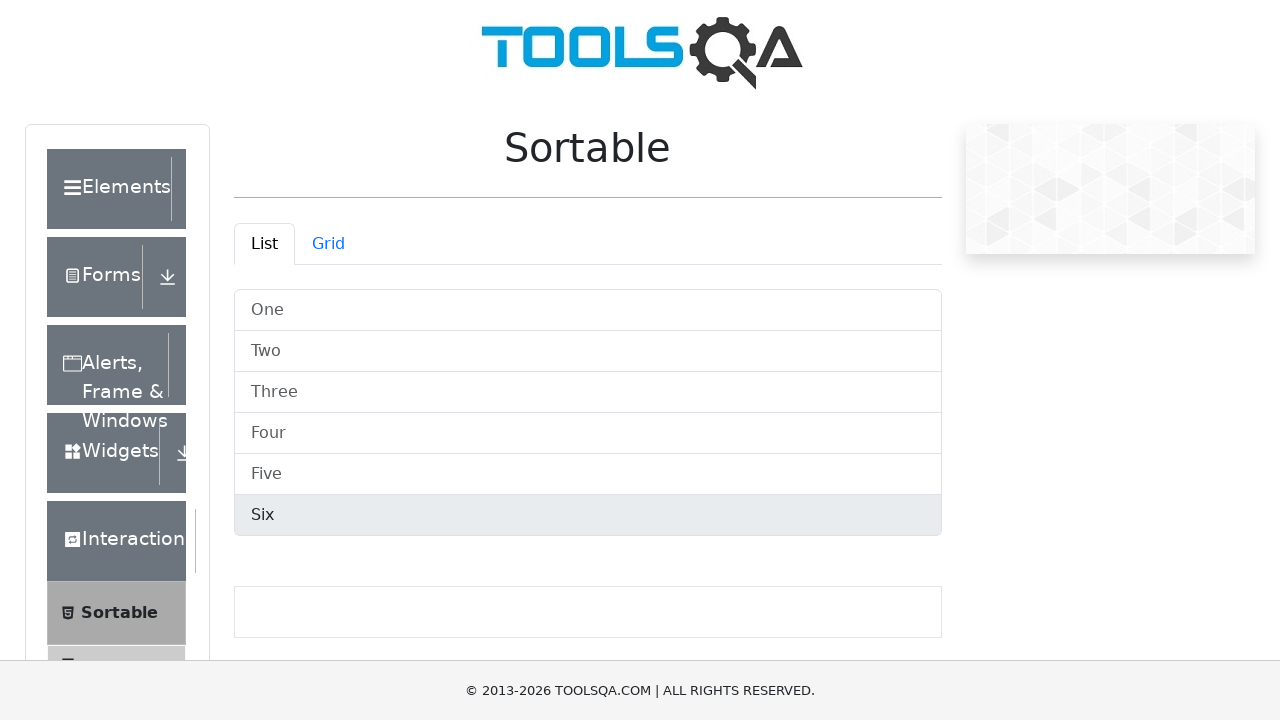

Dragged first item to last position (second drag operation) at (588, 516)
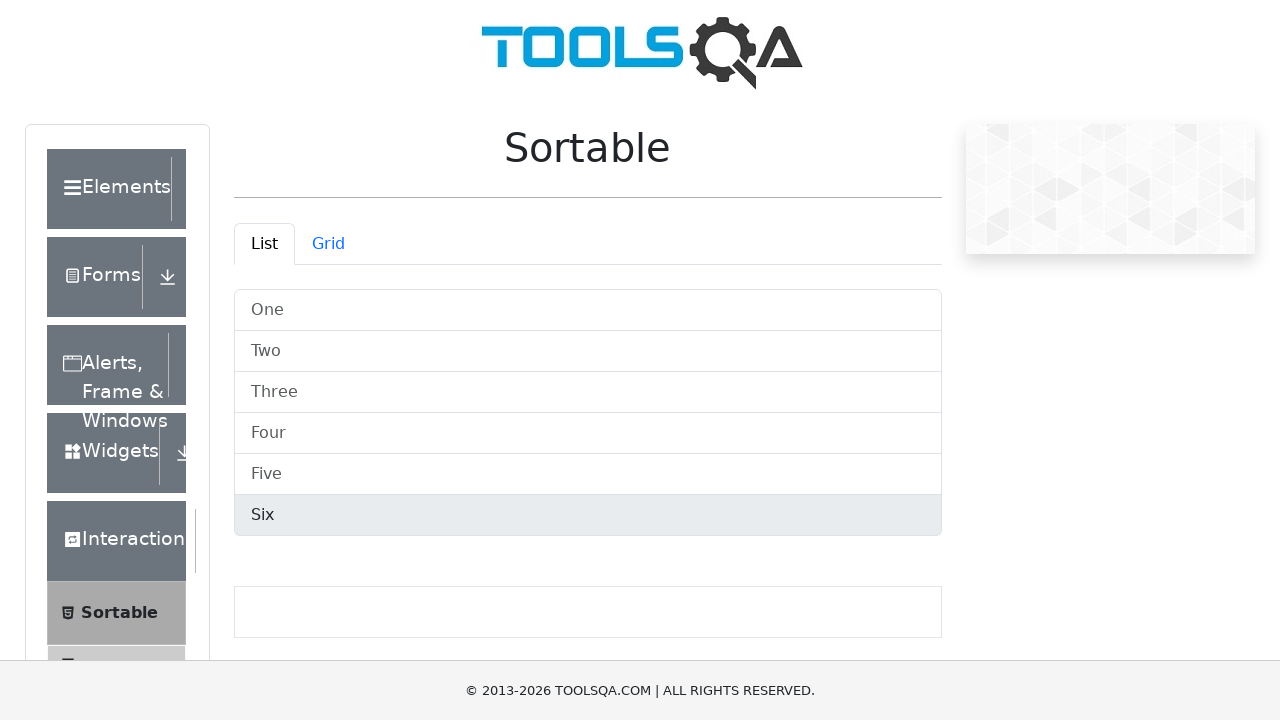

Waited 500ms for DOM to update after second drag
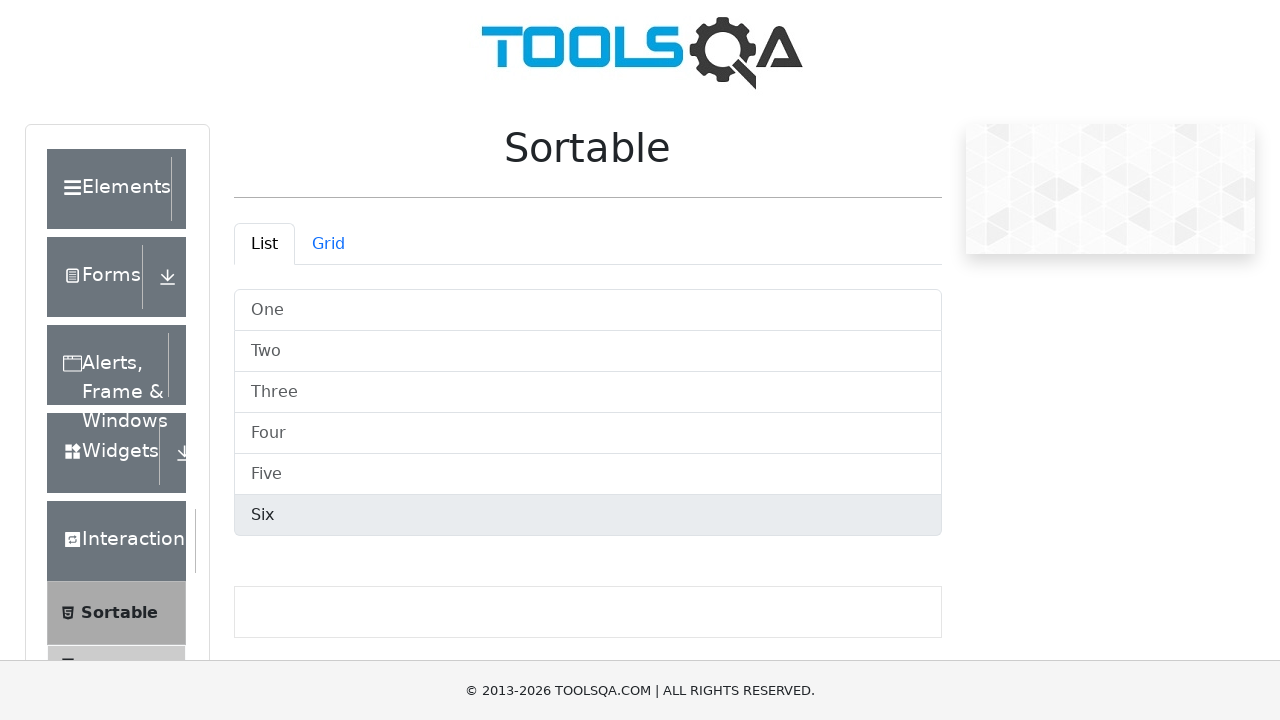

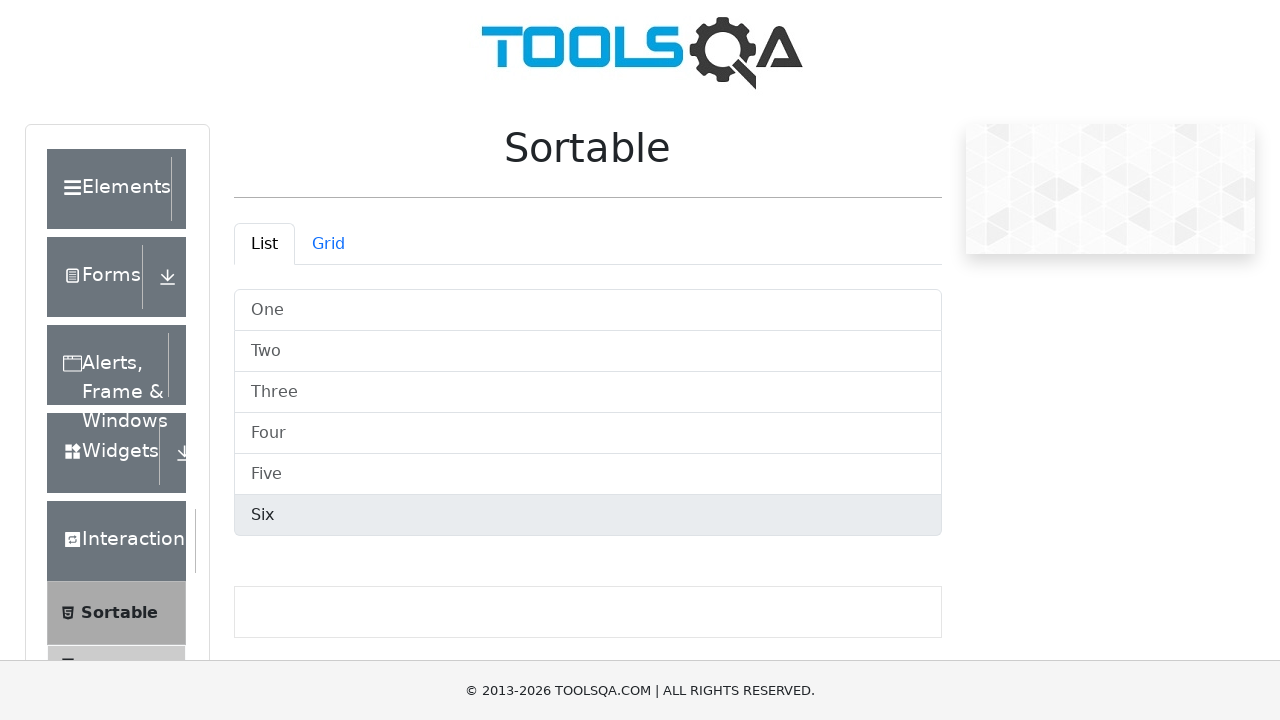